Tests a simple calculator application by entering two numbers, clicking the calculate button, and verifying the result is displayed.

Starting URL: http://juliemr.github.io/protractor-demo/

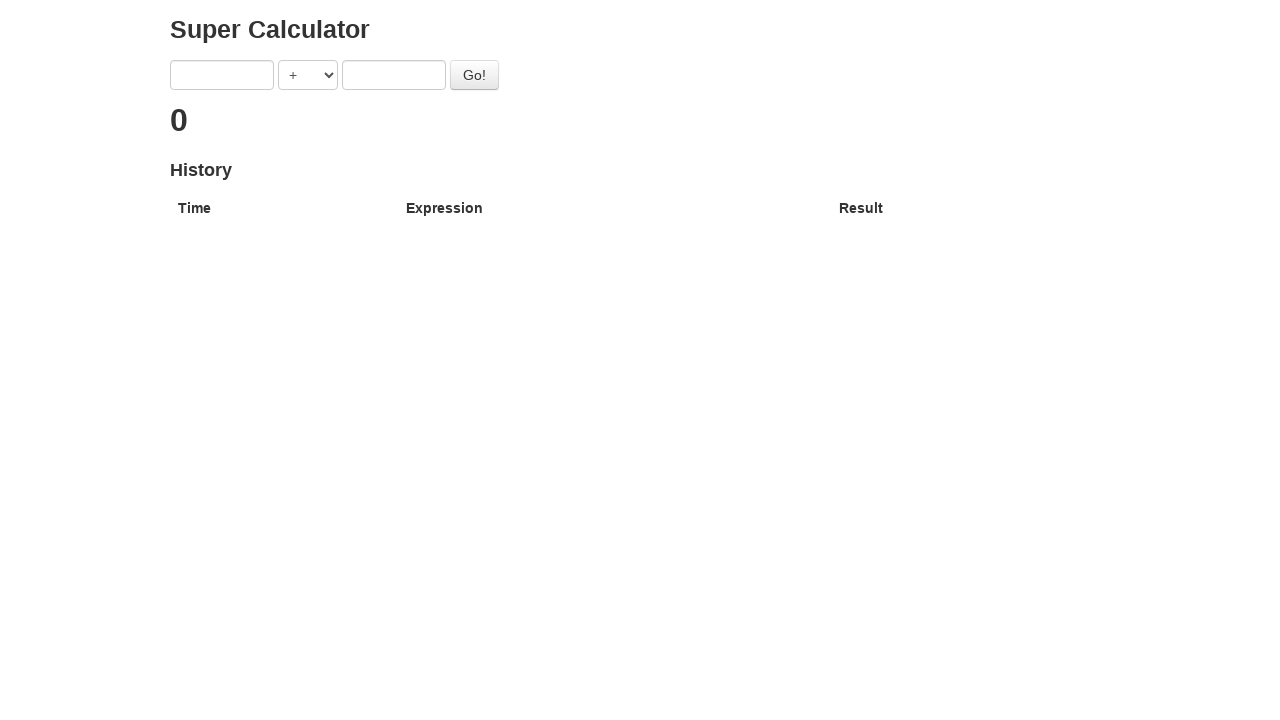

Filled first number input field with '1' on input[ng-model='first']
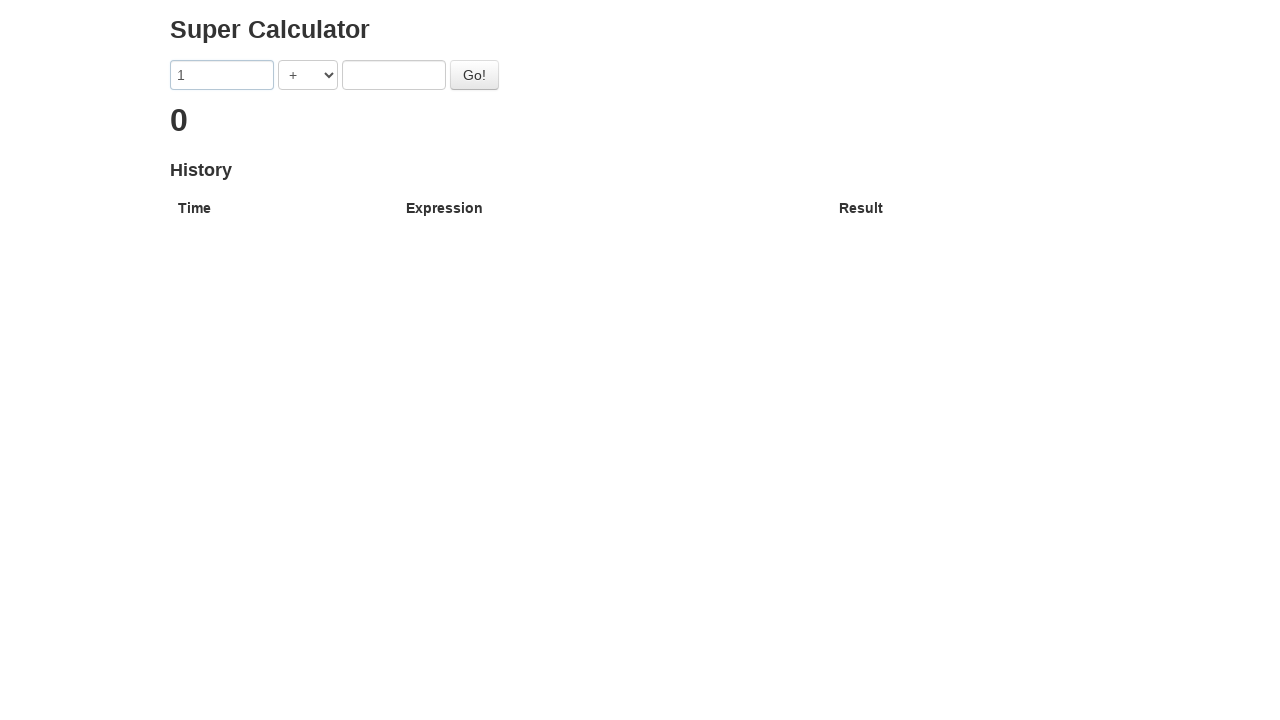

Filled second number input field with '2' on input[ng-model='second']
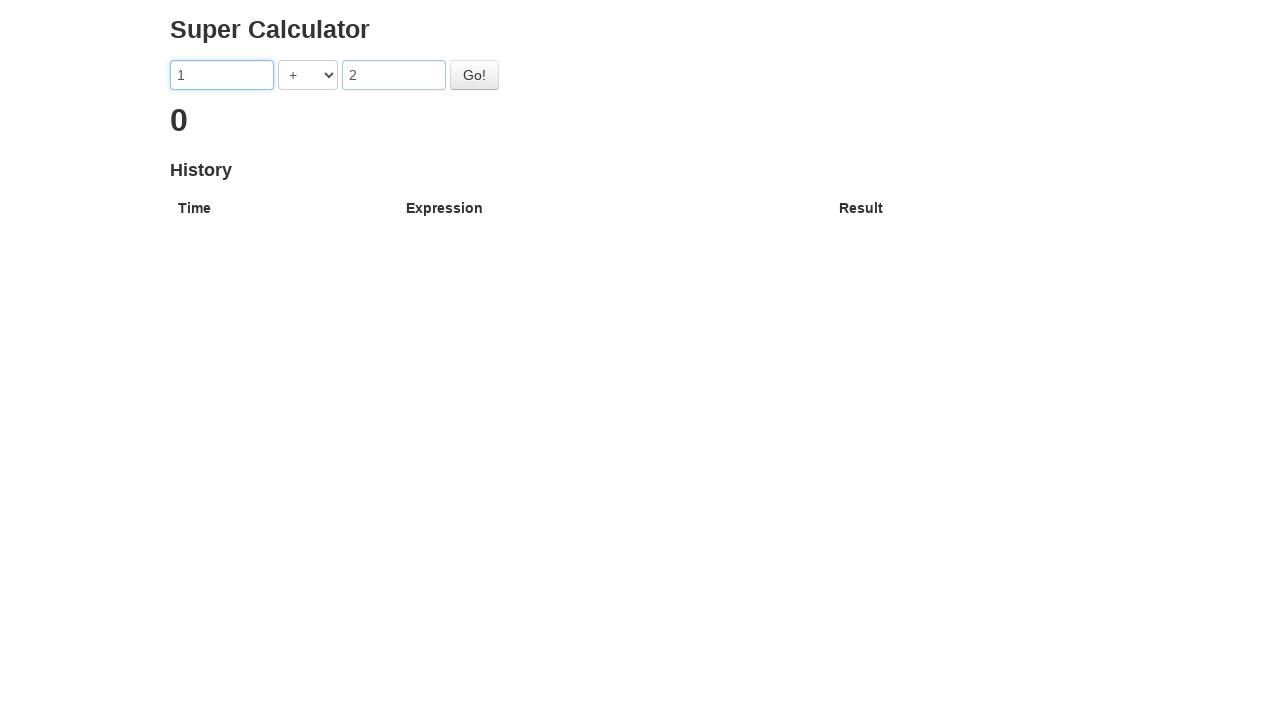

Clicked the Go button to calculate at (474, 75) on #gobutton
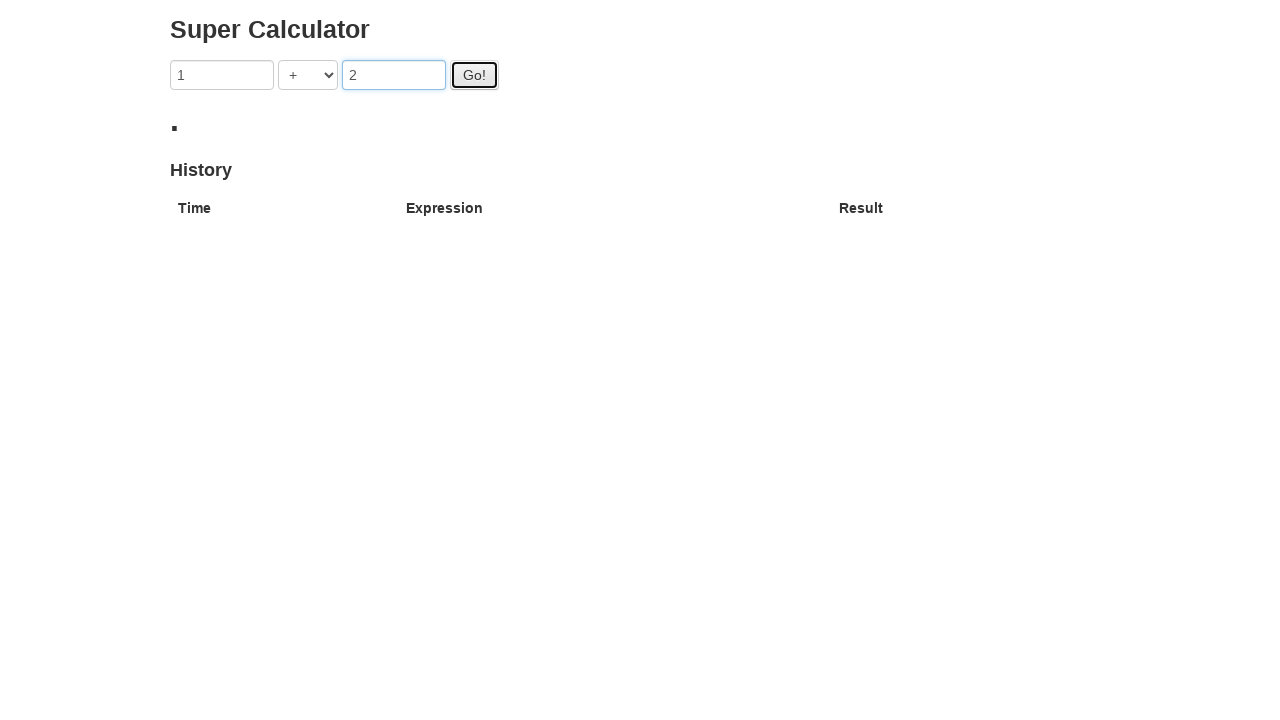

Result element loaded and became visible
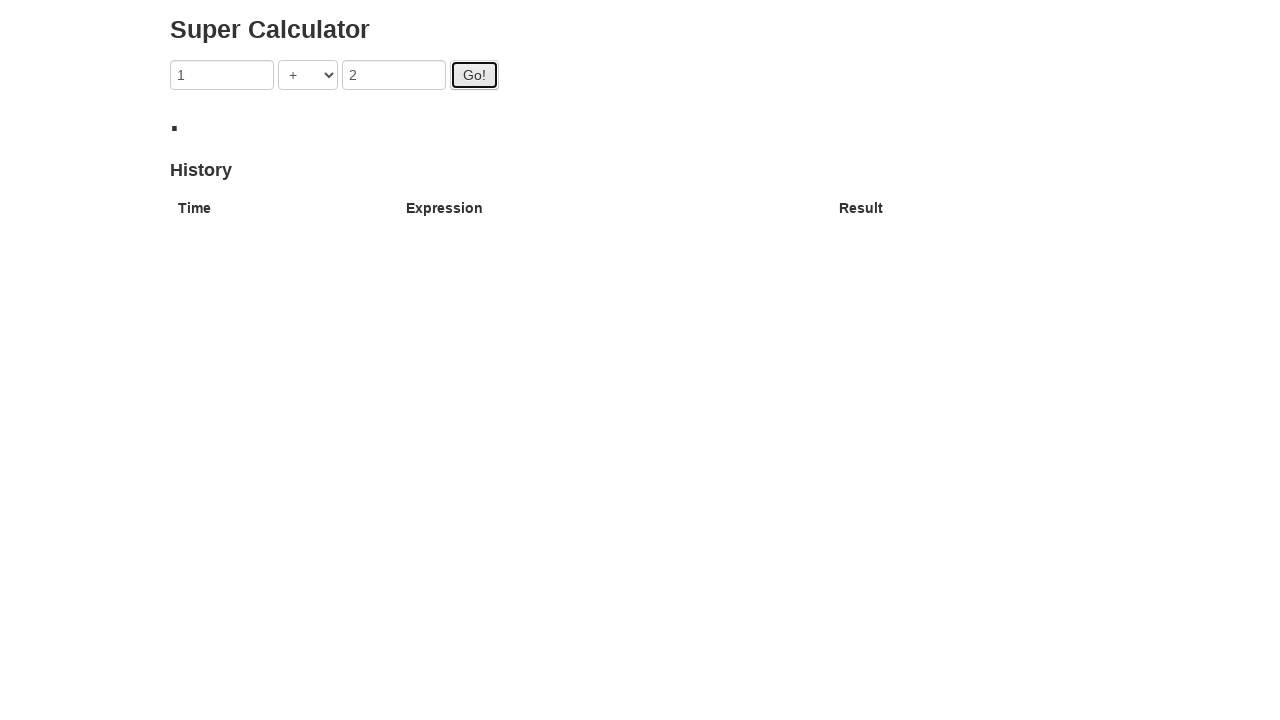

Retrieved result text: . . 
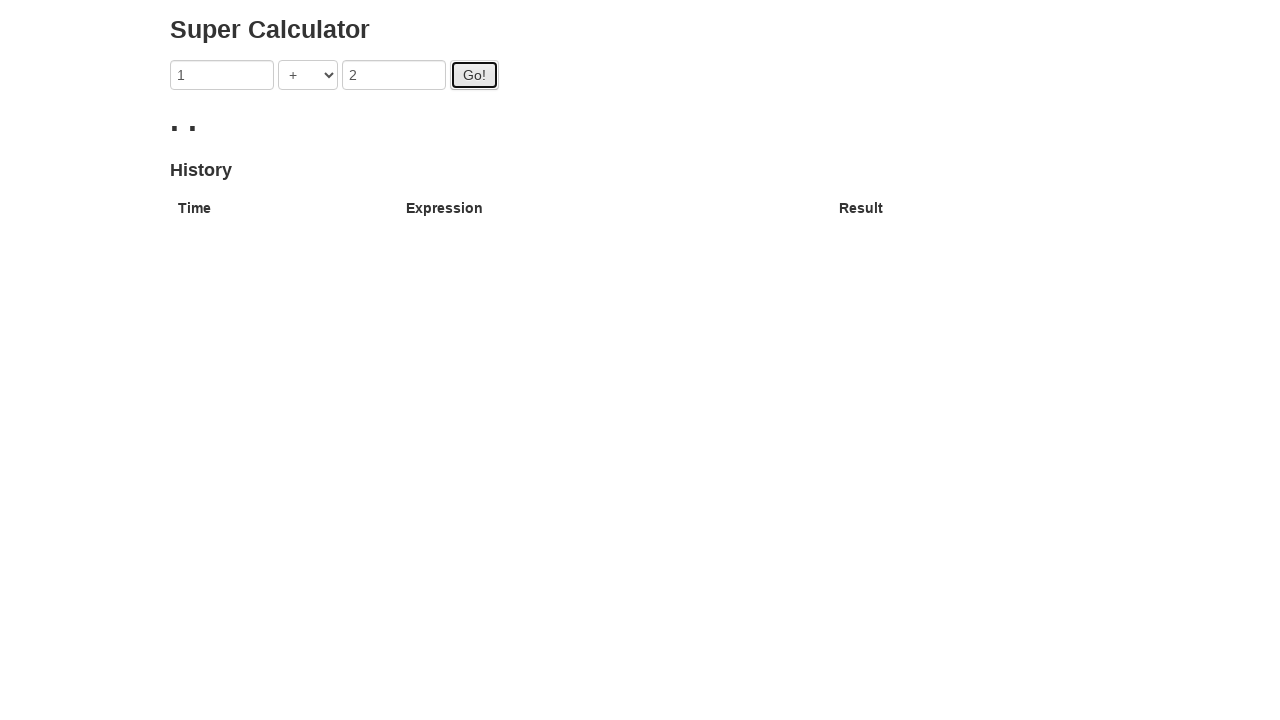

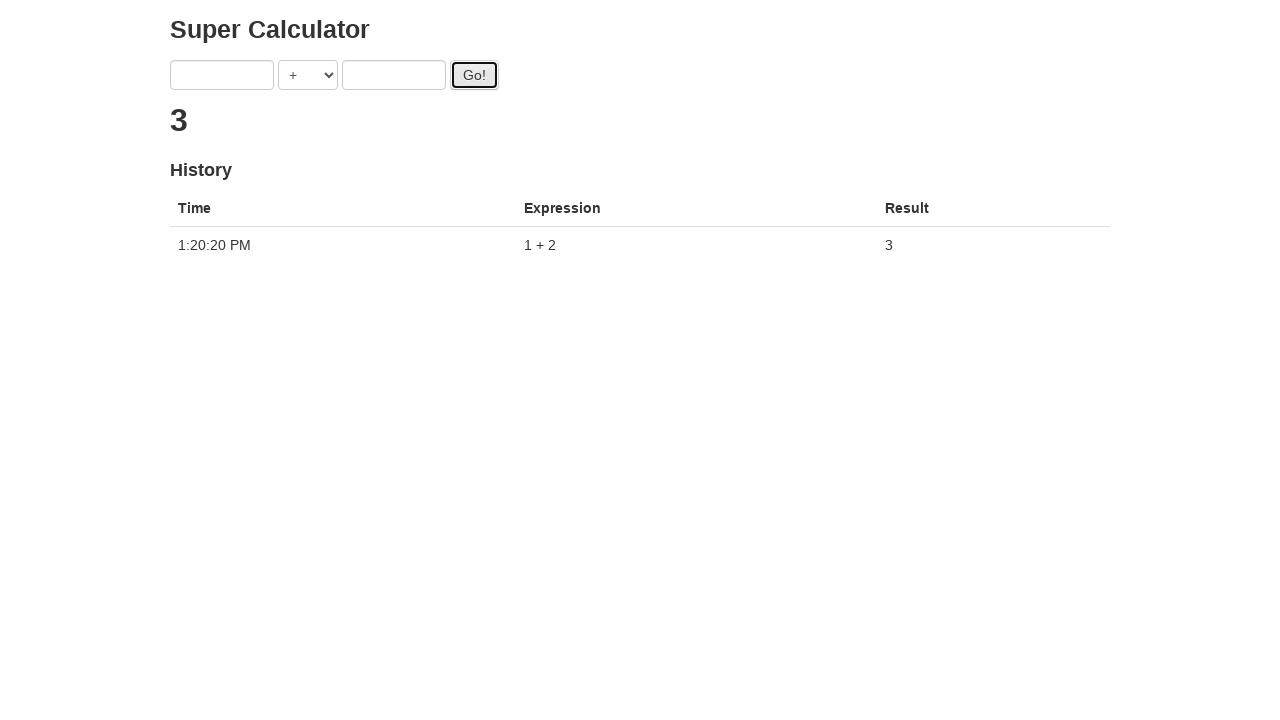